Tests JavaScript alert handling by clicking buttons that trigger alerts, accepting simple alerts, and interacting with prompt dialogs by entering text and accepting them.

Starting URL: https://demoqa.com/alerts

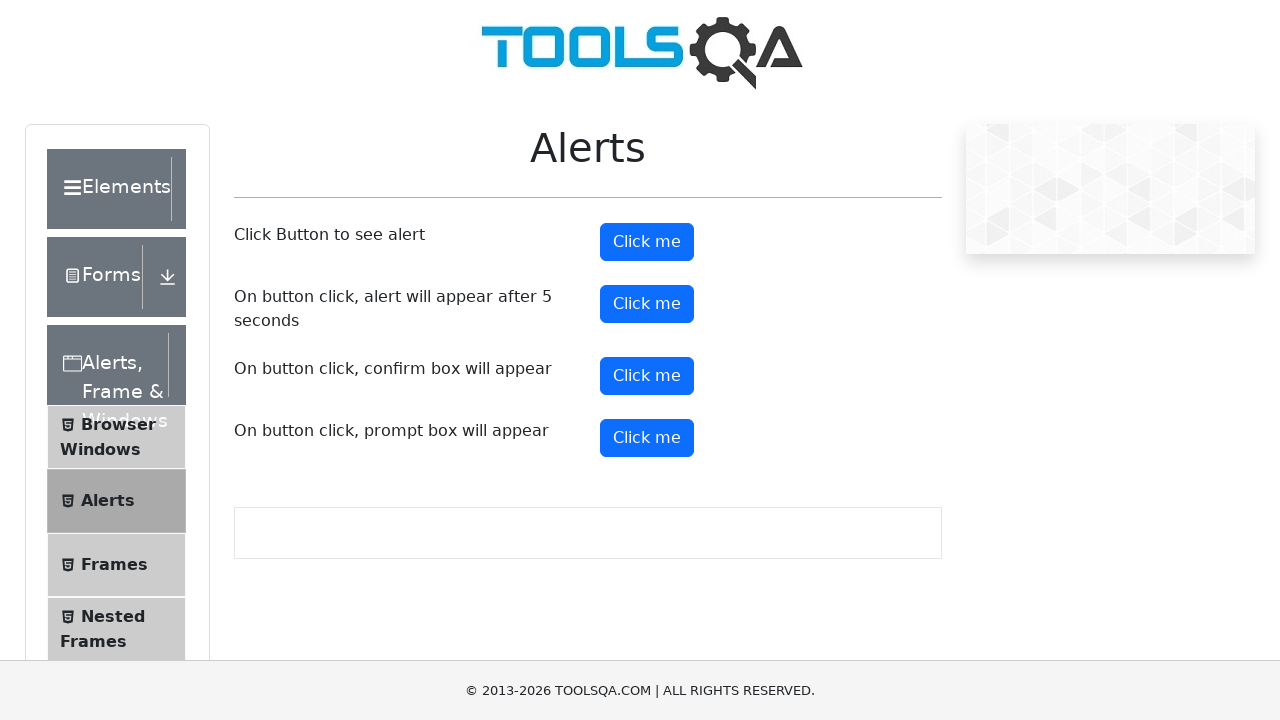

Set up dialog handler to accept simple alert
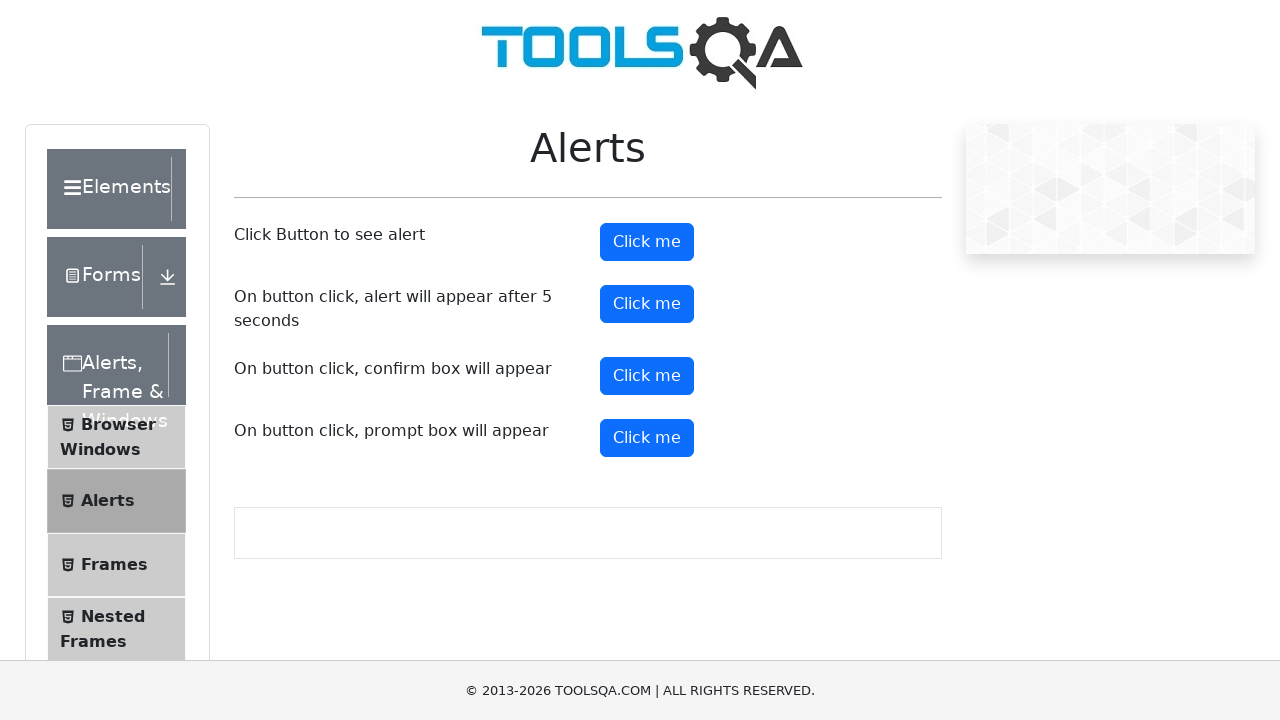

Clicked alert button to trigger JavaScript alert at (647, 242) on button#alertButton
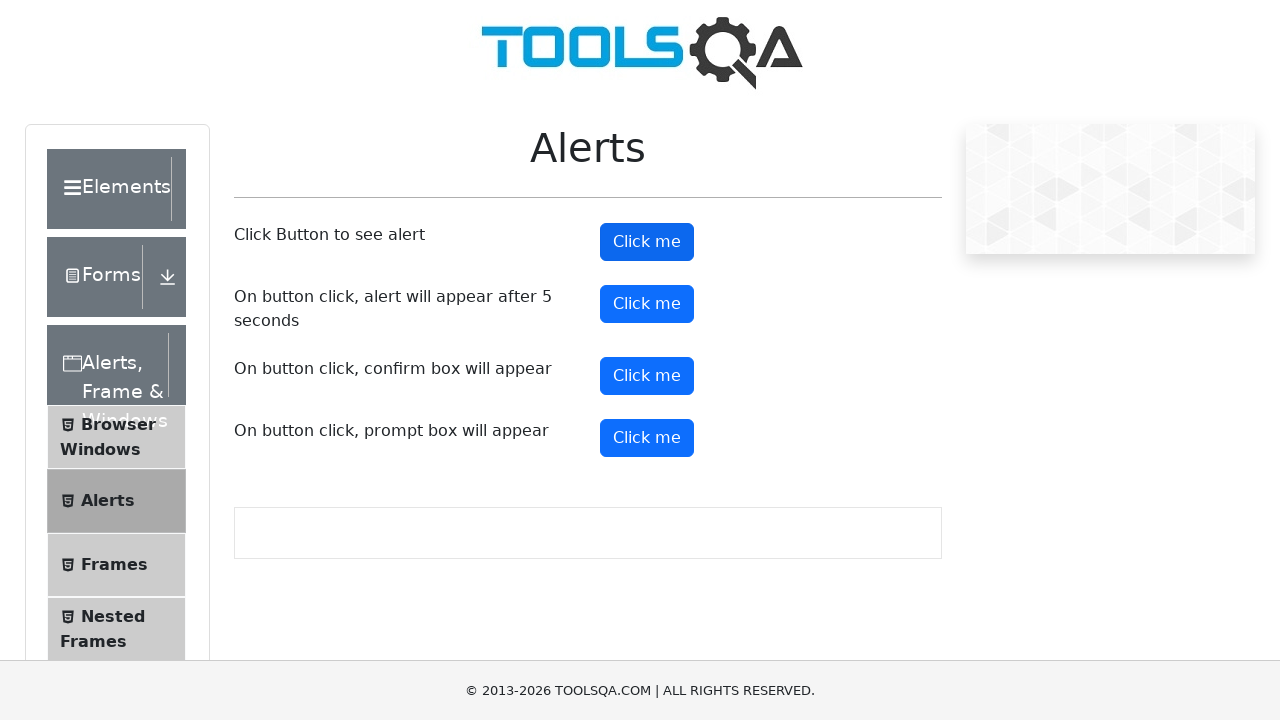

Waited for alert to be handled
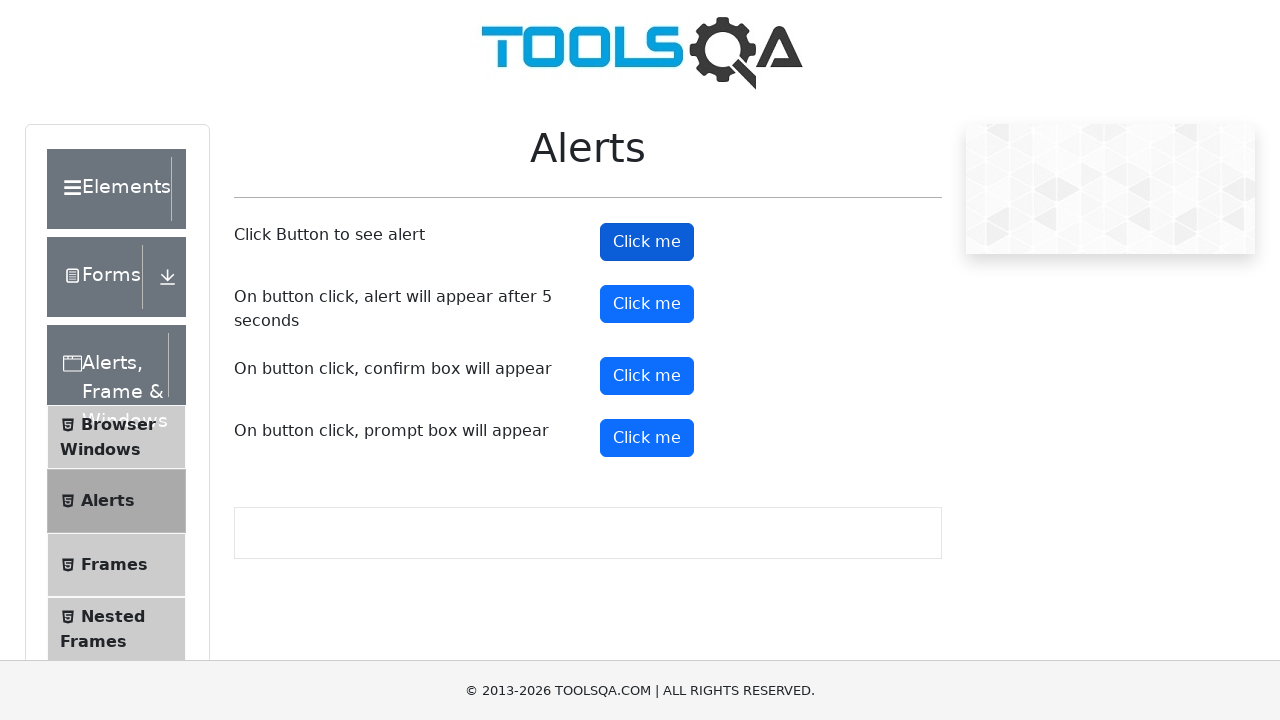

Set up dialog handler for prompt with text 'clicked ok'
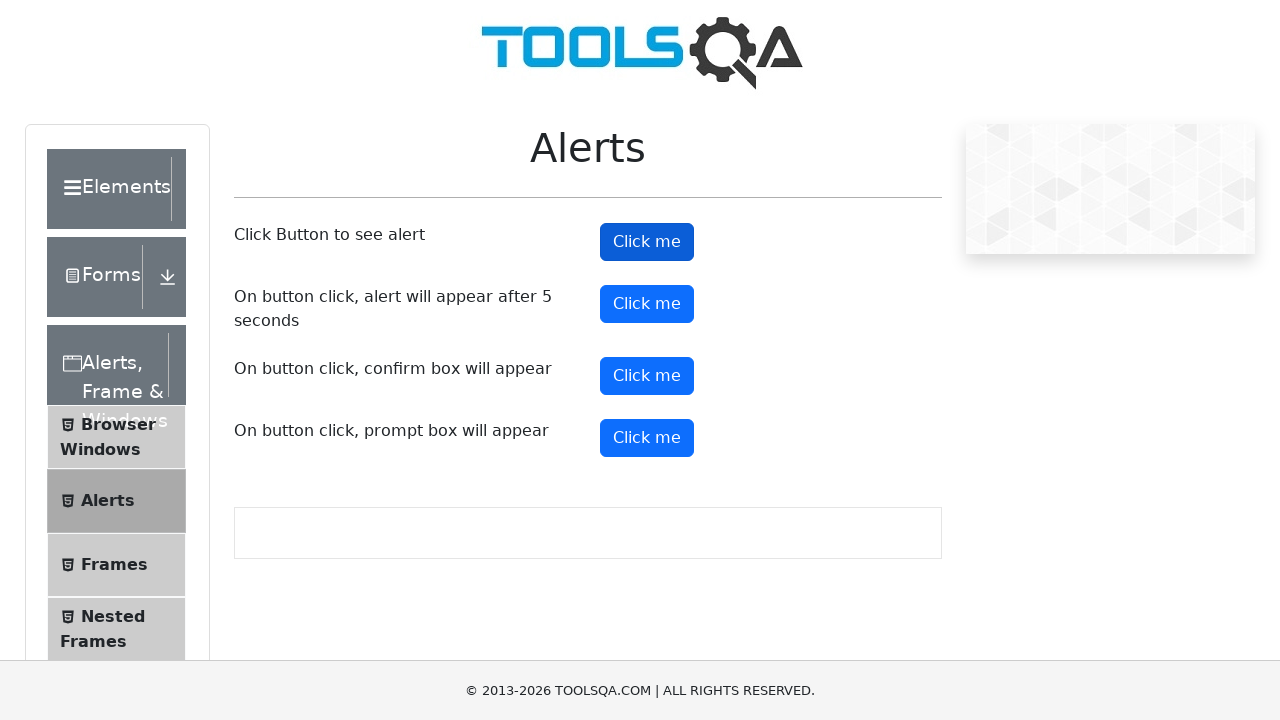

Clicked prompt button to trigger prompt dialog at (647, 438) on button#promtButton
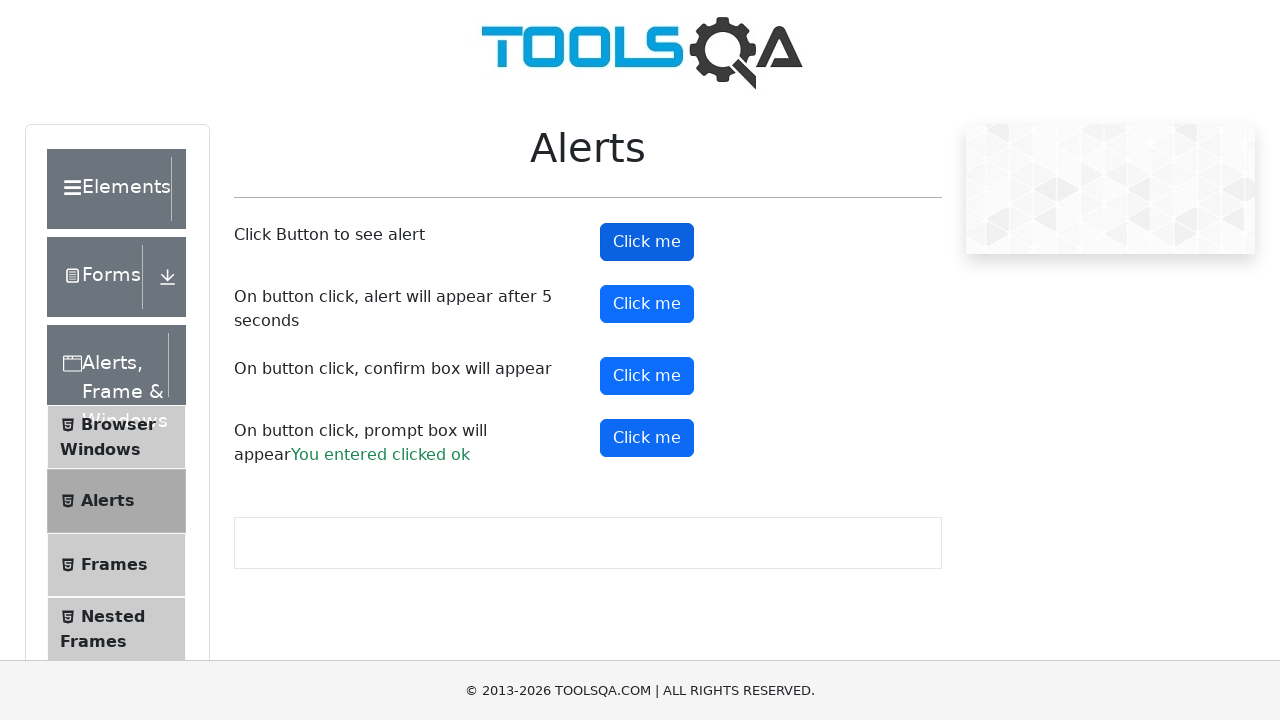

Waited for prompt dialog to be handled
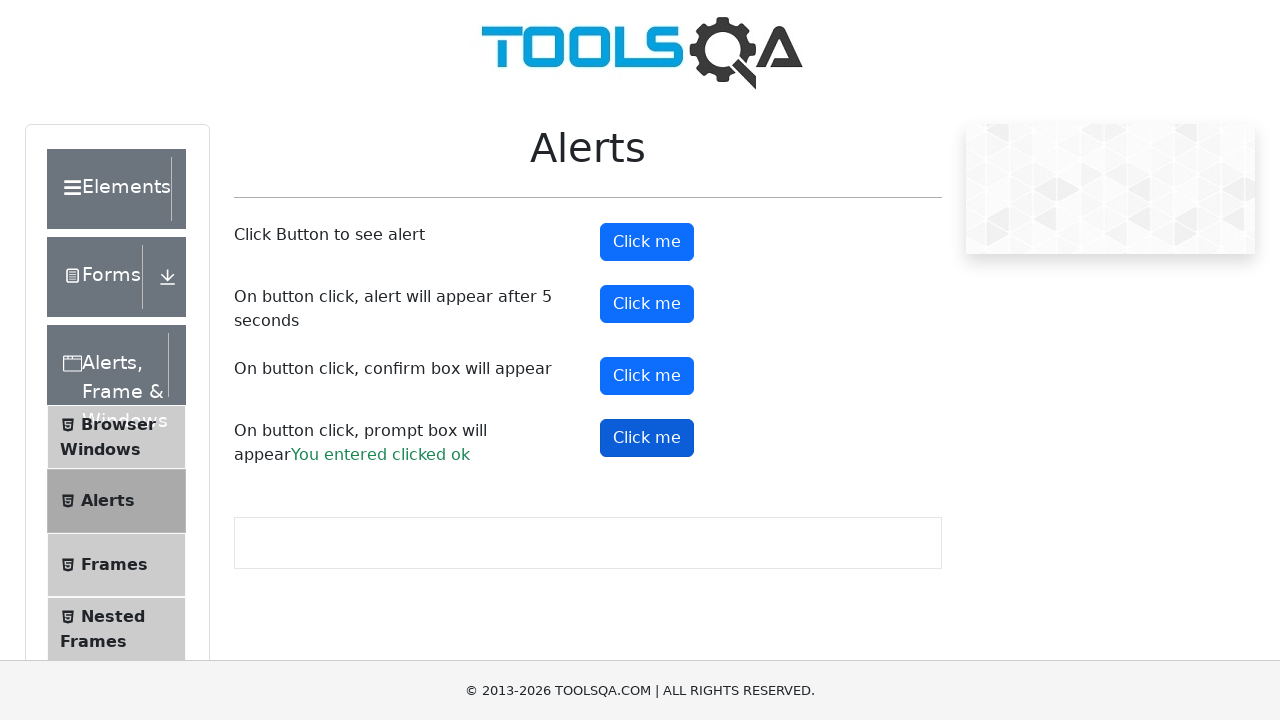

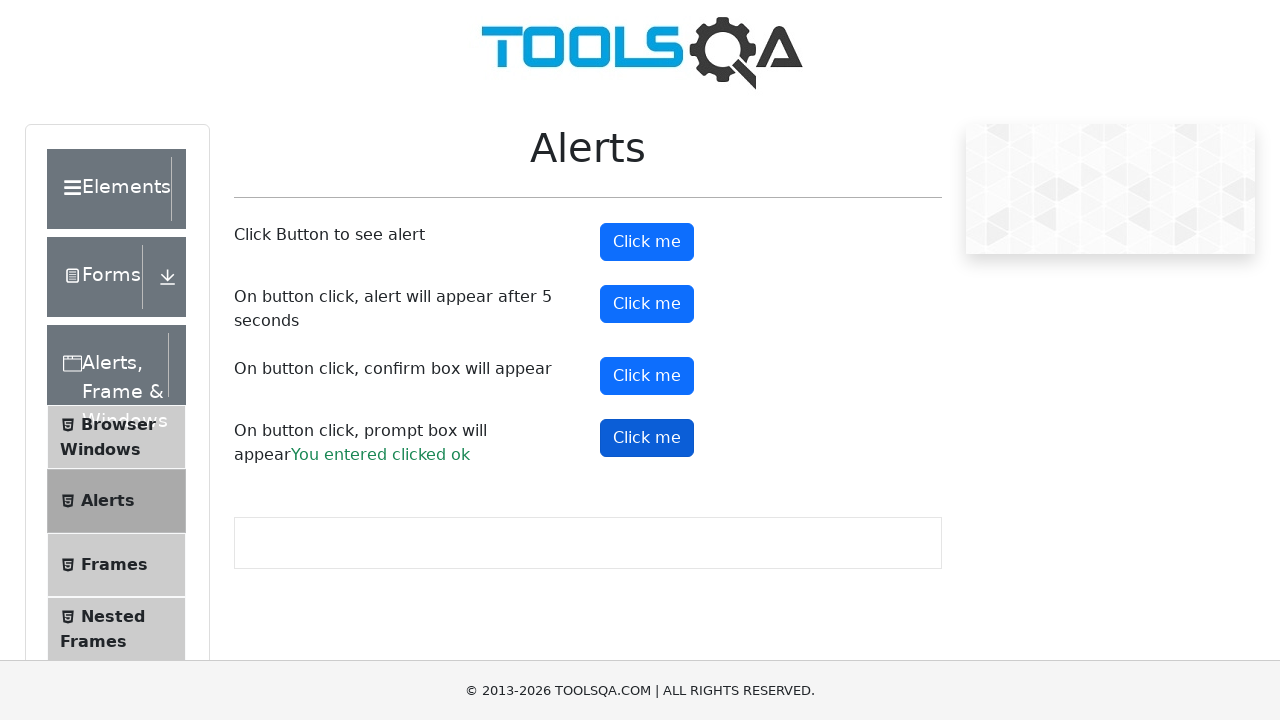